Navigates to Sina Corp homepage and takes a screenshot

Starting URL: http://www.sina.com.cn

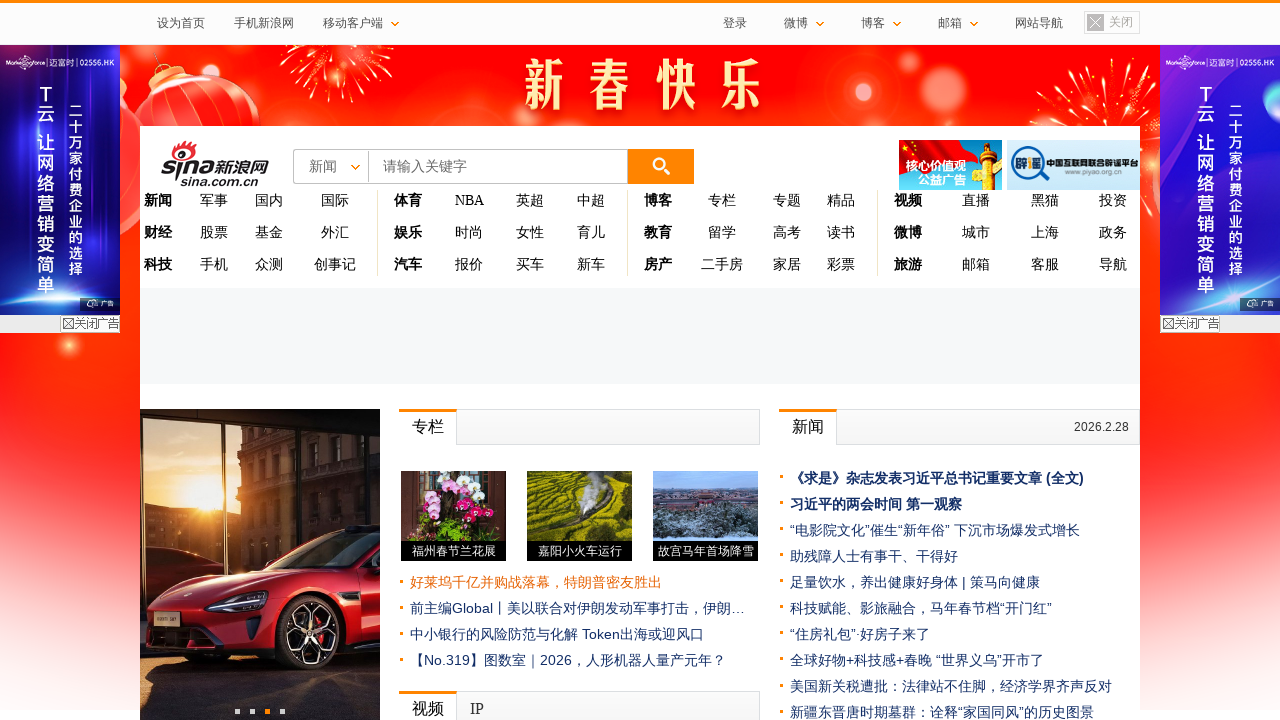

Navigated to Sina Corp homepage and waited for DOM to load
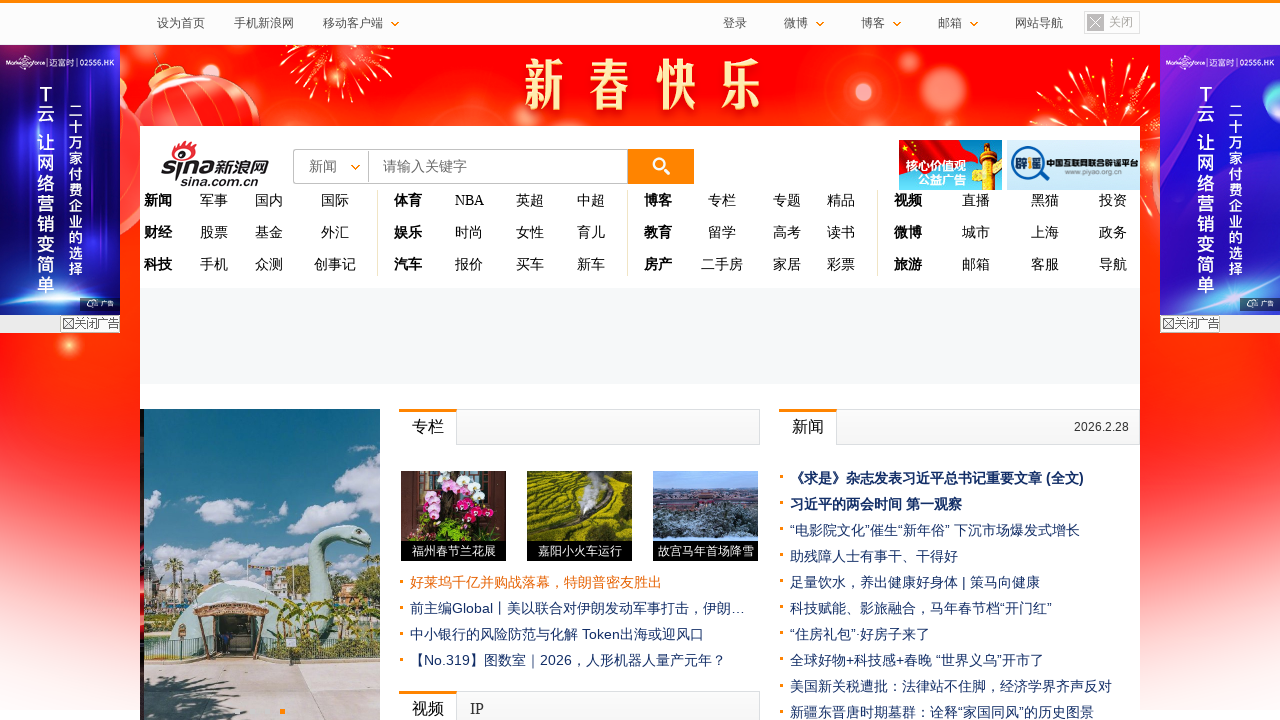

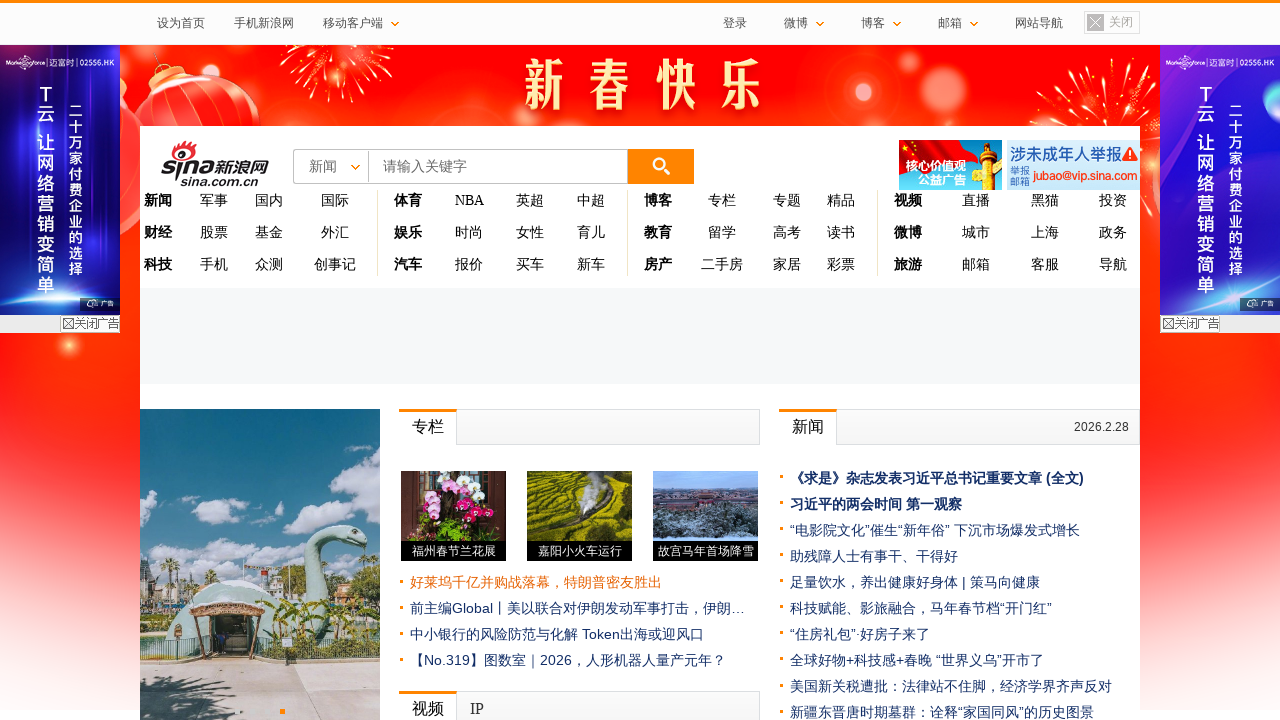